Tests an automation practice form by filling in first name, last name, selecting gender radio button, and entering date of birth fields.

Starting URL: https://app.cloudqa.io/home/AutomationPracticeForm

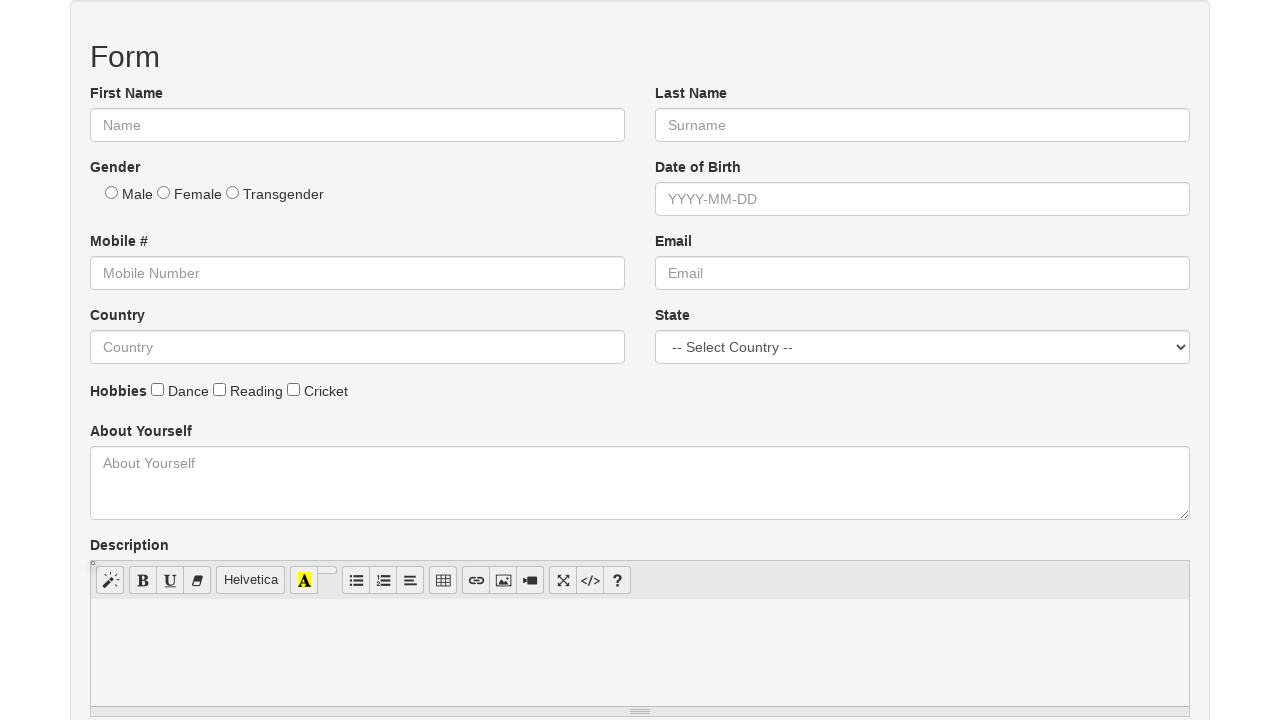

Automation practice form loaded with first name field visible
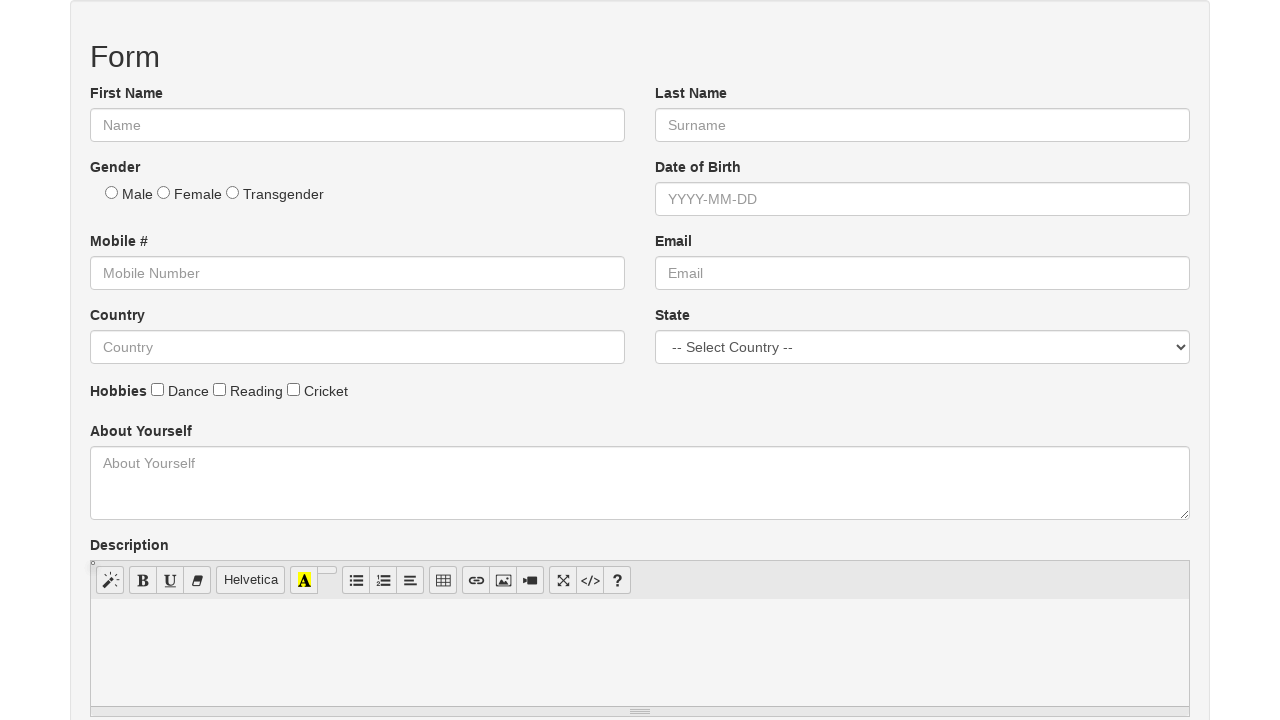

Filled first name field with 'John' on #fname
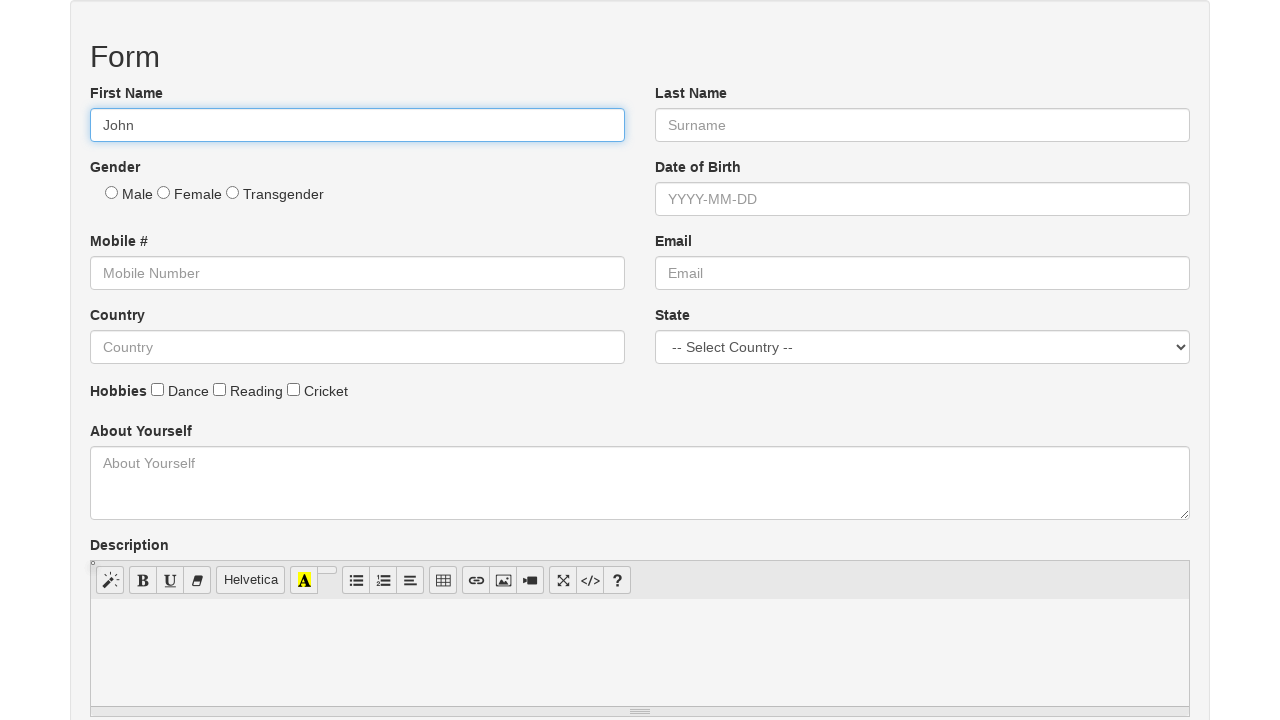

Filled last name field with 'Doe' on #lname
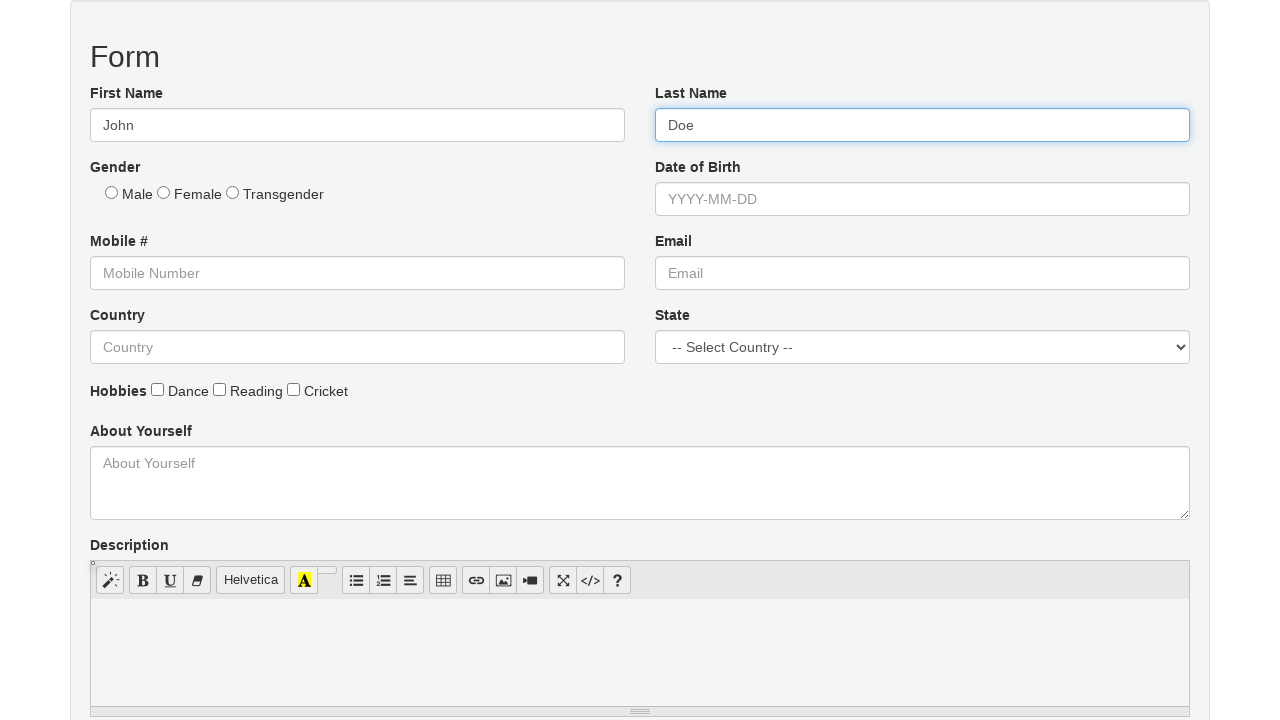

Selected male gender radio button at (112, 192) on #male
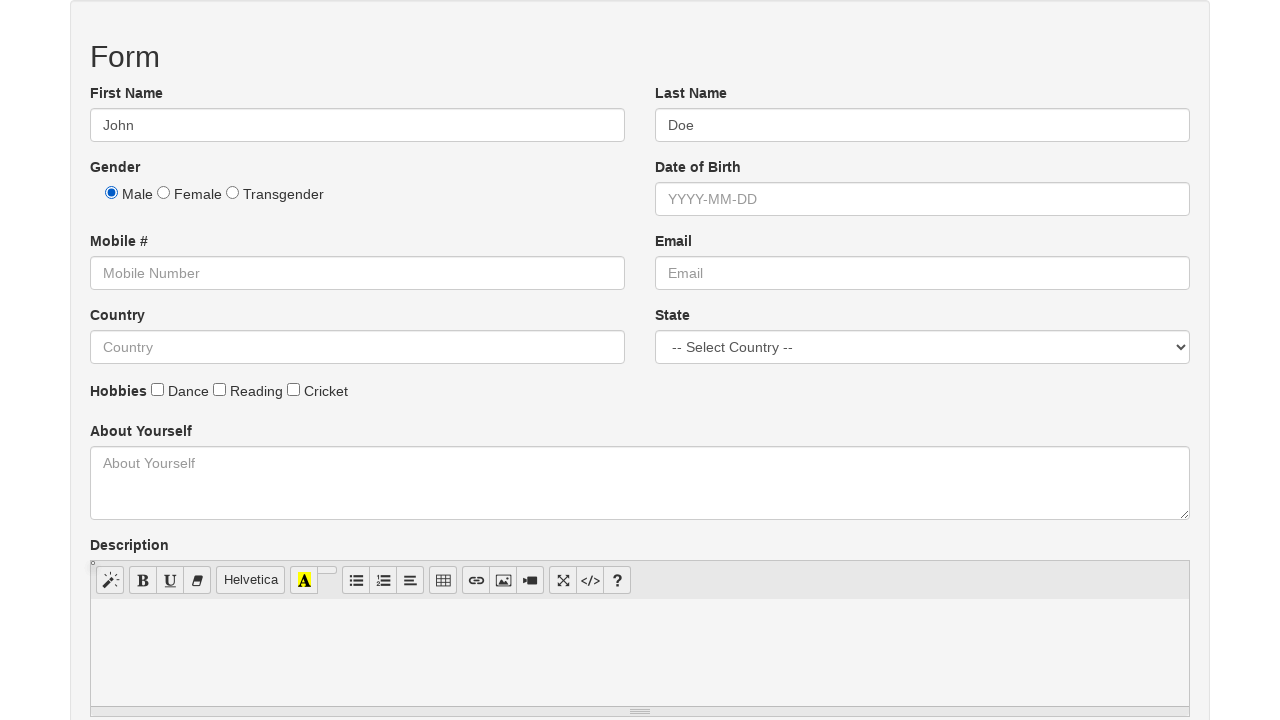

Filled date of birth field with '1990-01-01' on #dob
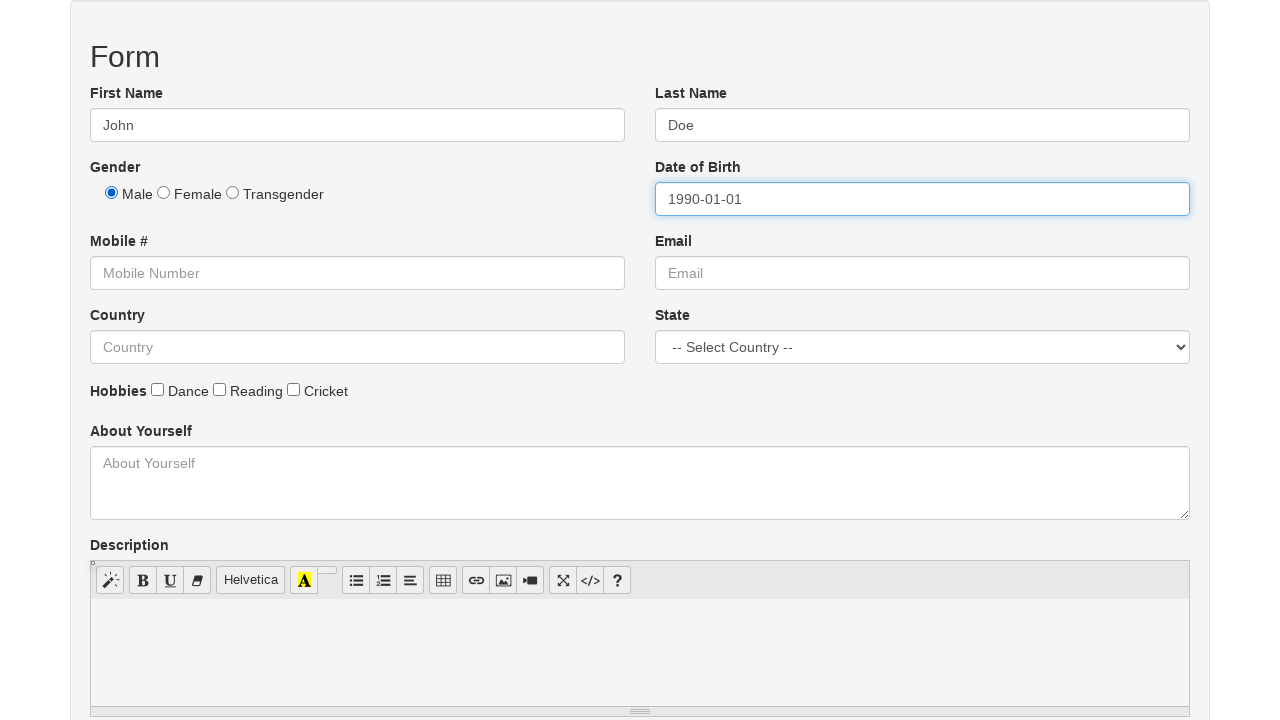

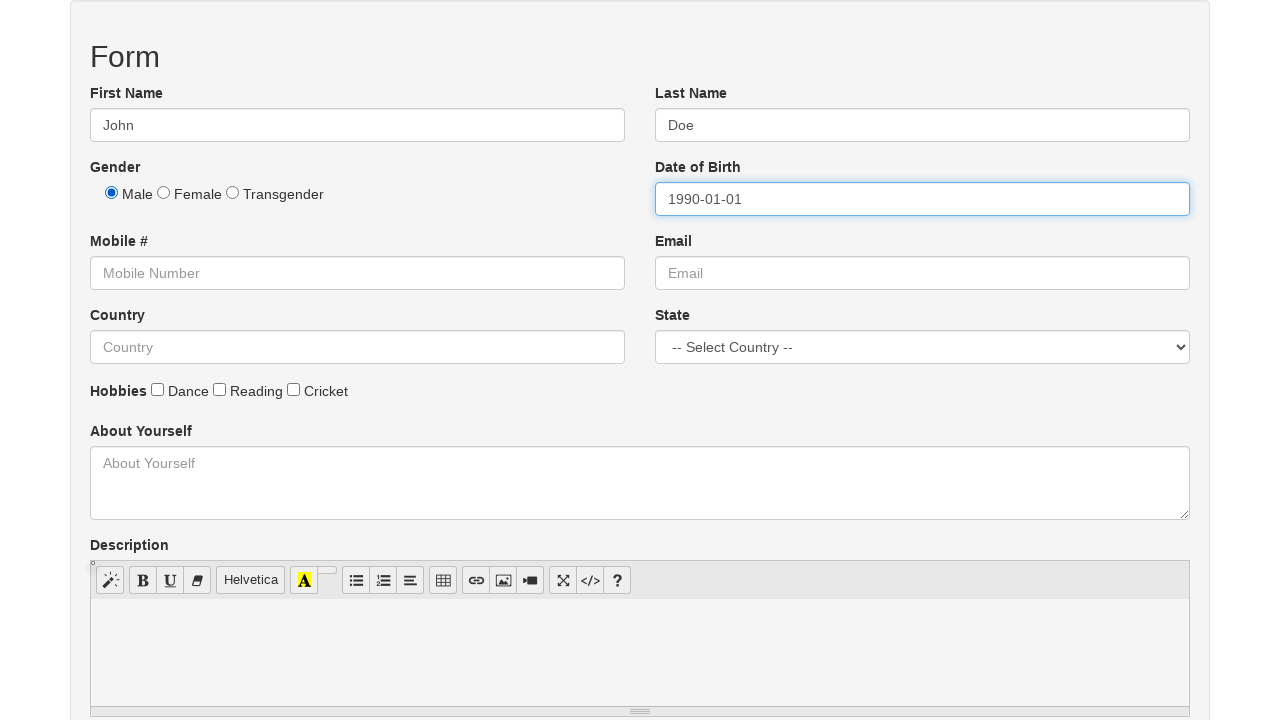